Tests calendar date picker functionality by selecting a specific year, month, and date, then verifies the selected values are correctly displayed

Starting URL: https://rahulshettyacademy.com/seleniumPractise/#/offers

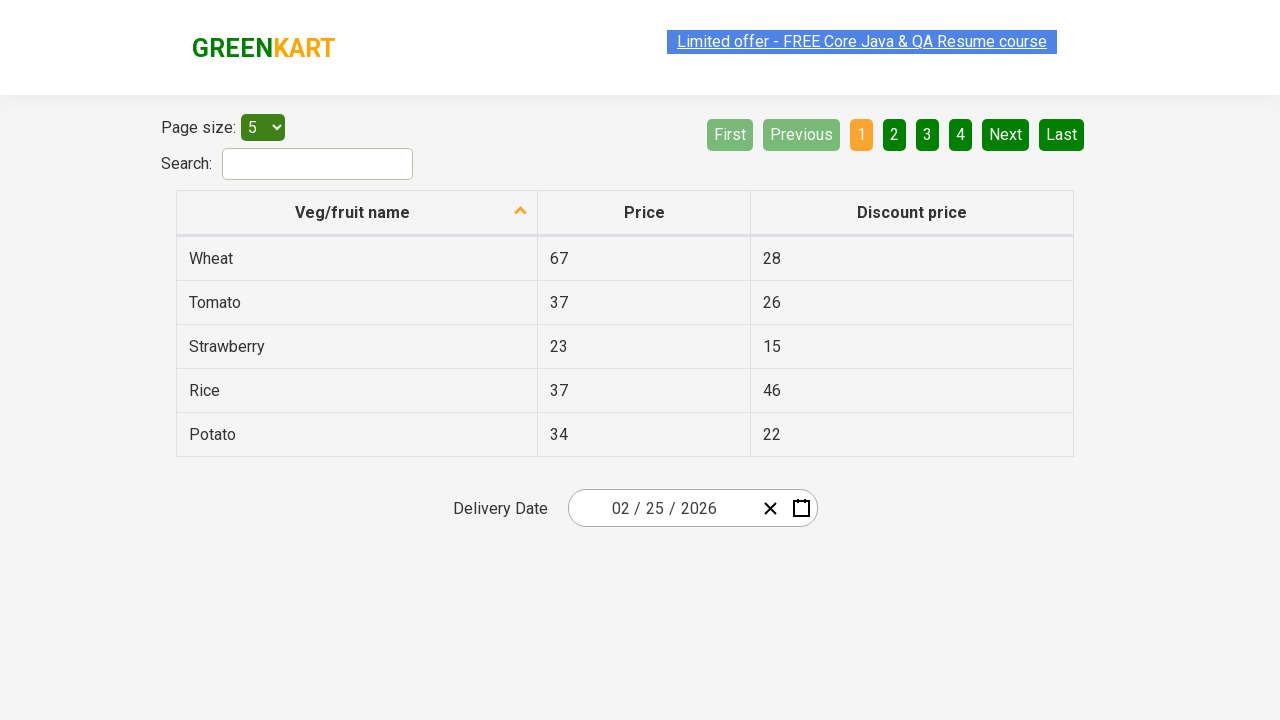

Clicked calendar wrapper to open date picker at (692, 508) on .react-date-picker__wrapper
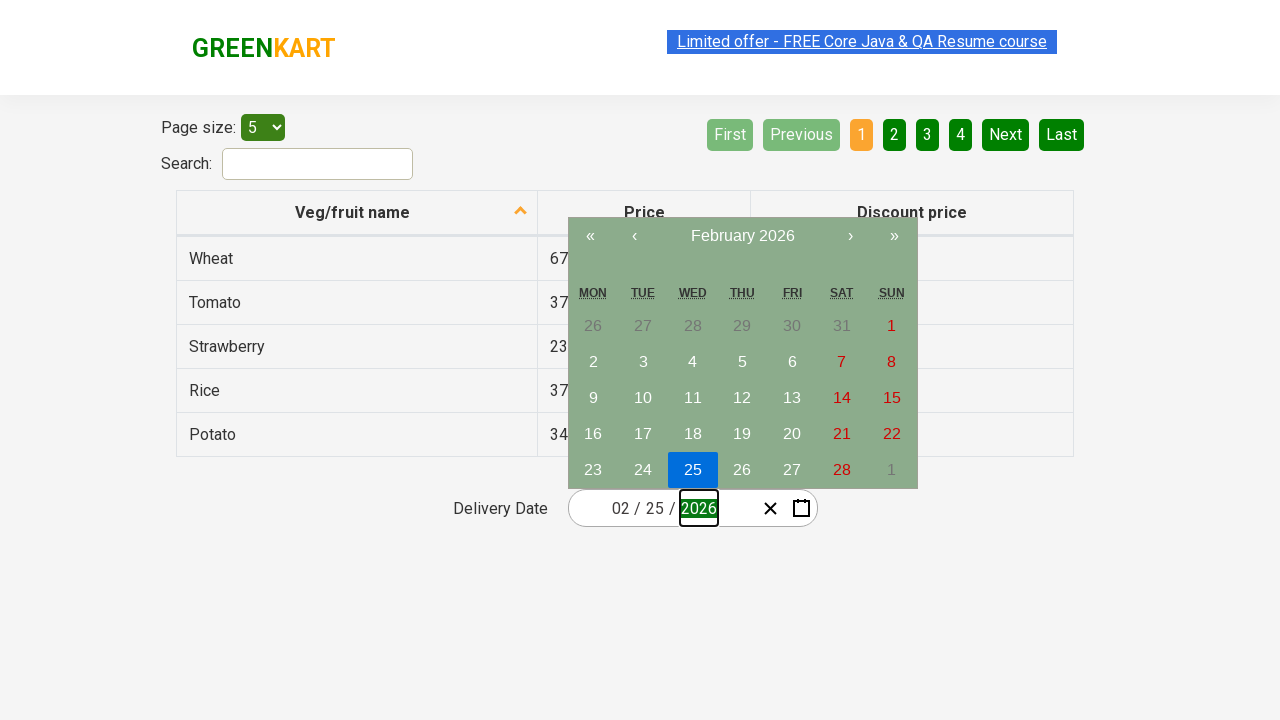

Clicked navigation label to open month view at (742, 236) on .react-calendar__navigation__label
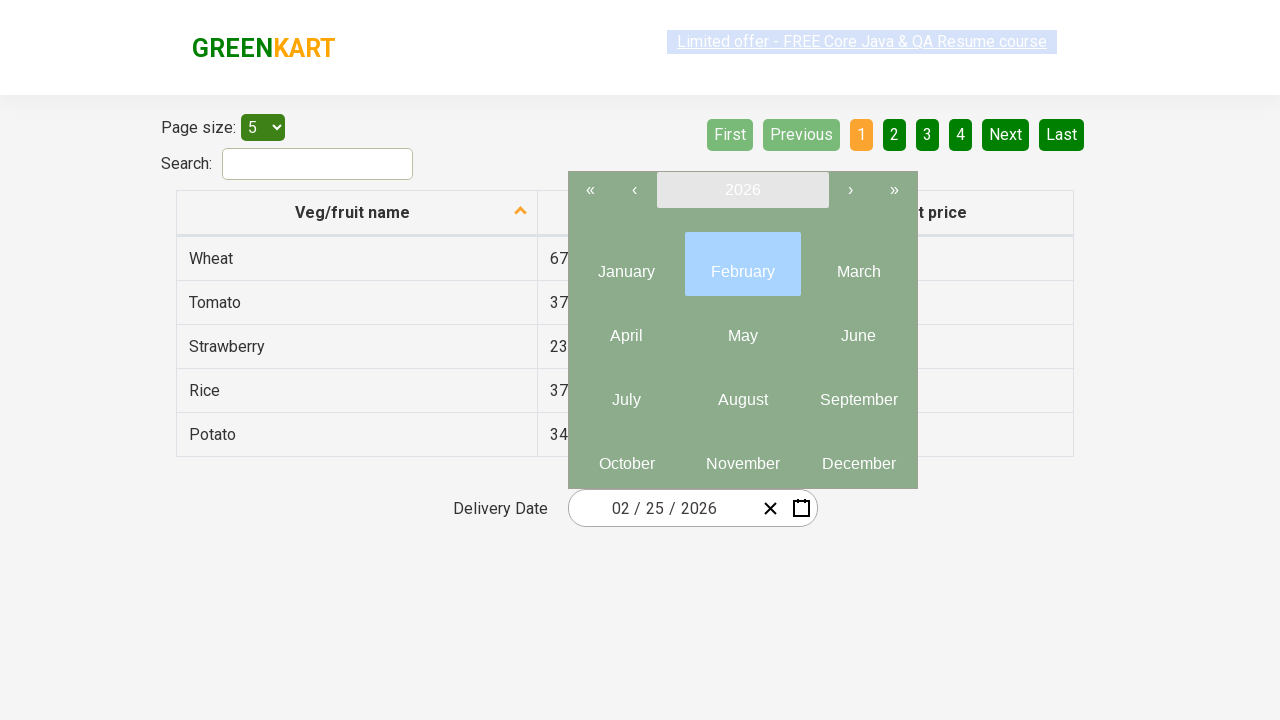

Clicked navigation label again to open year view at (742, 190) on .react-calendar__navigation__label
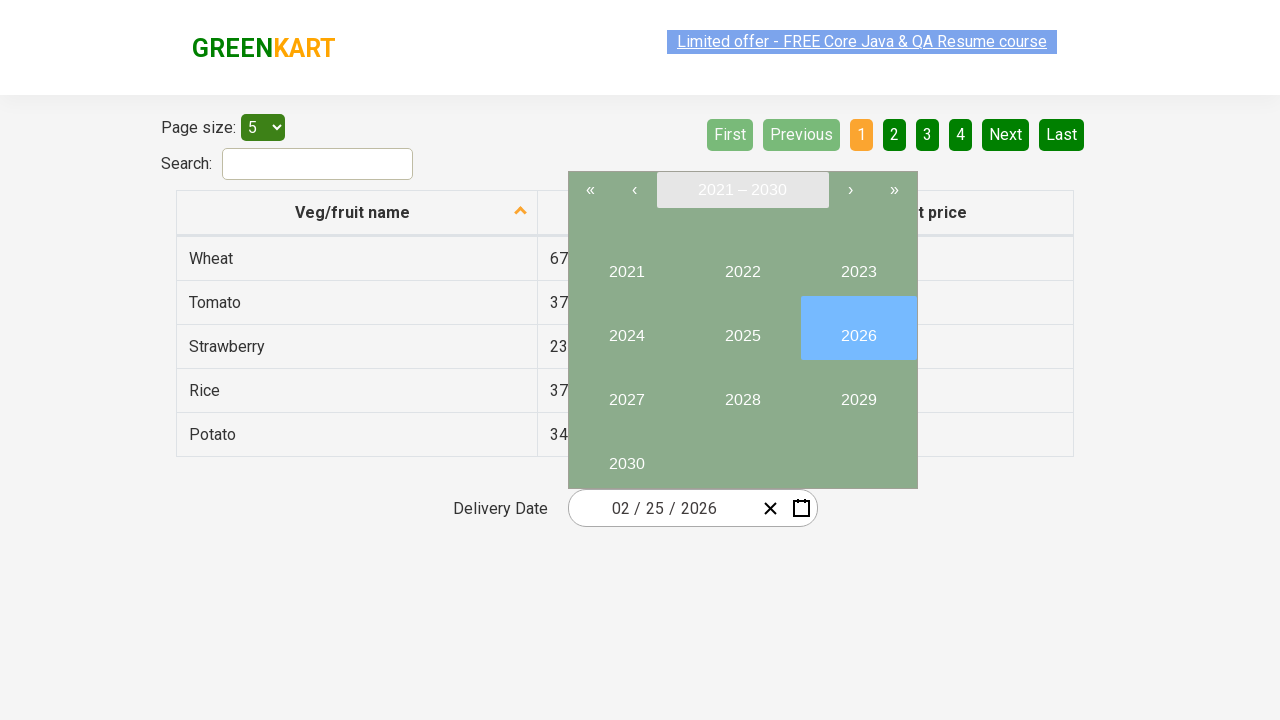

Selected year 2027 at (626, 392) on button:has-text('2027')
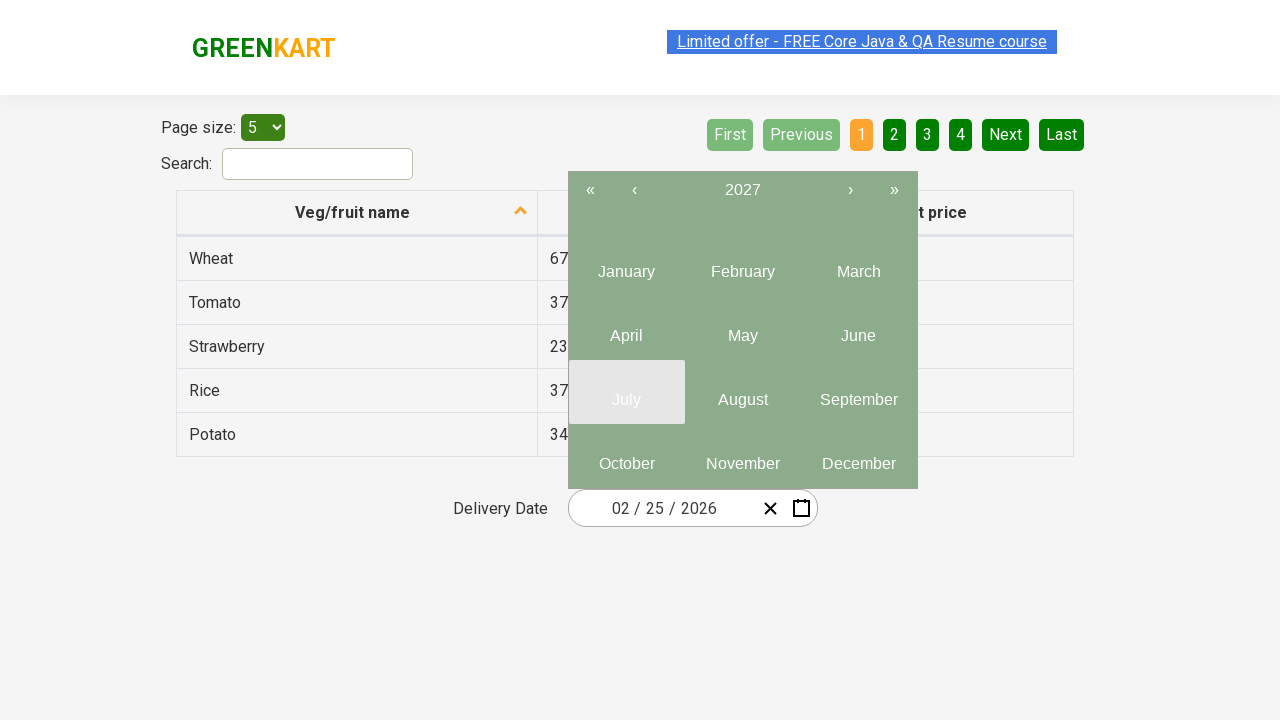

Selected month 6 (June) at (858, 328) on .react-calendar__year-view__months__month >> nth=5
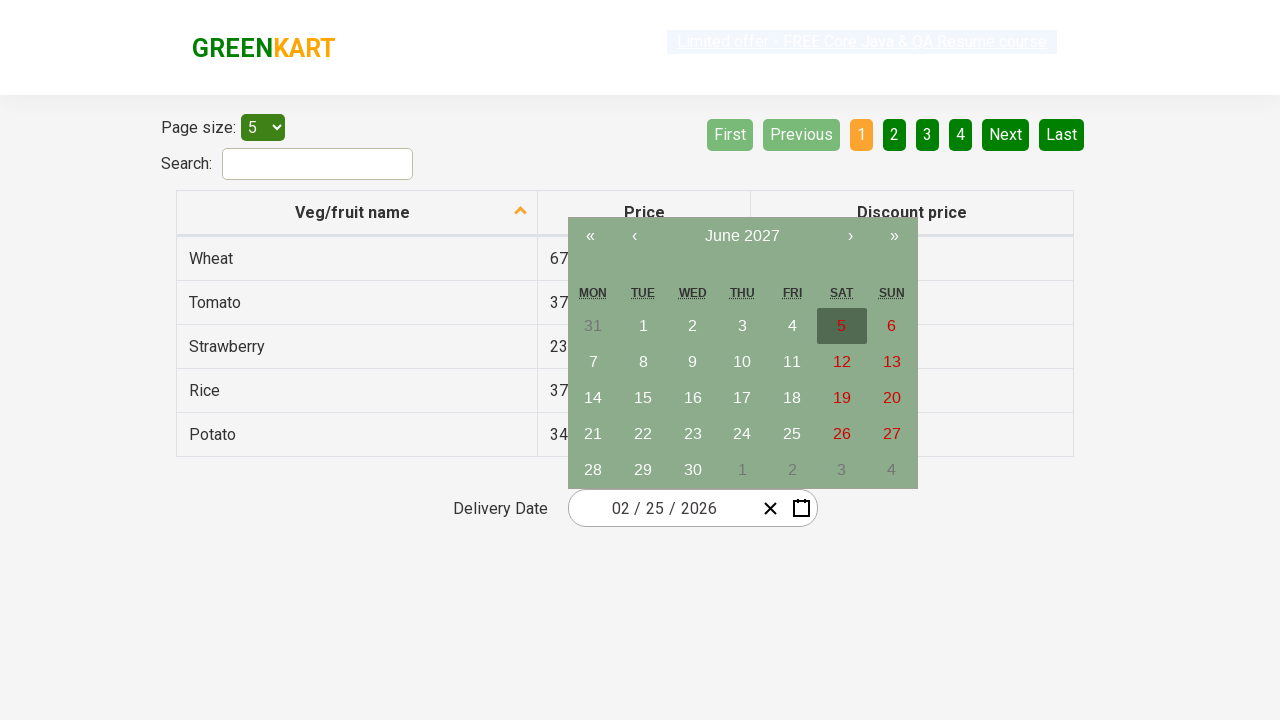

Selected date 15 at (643, 398) on abbr:has-text('15')
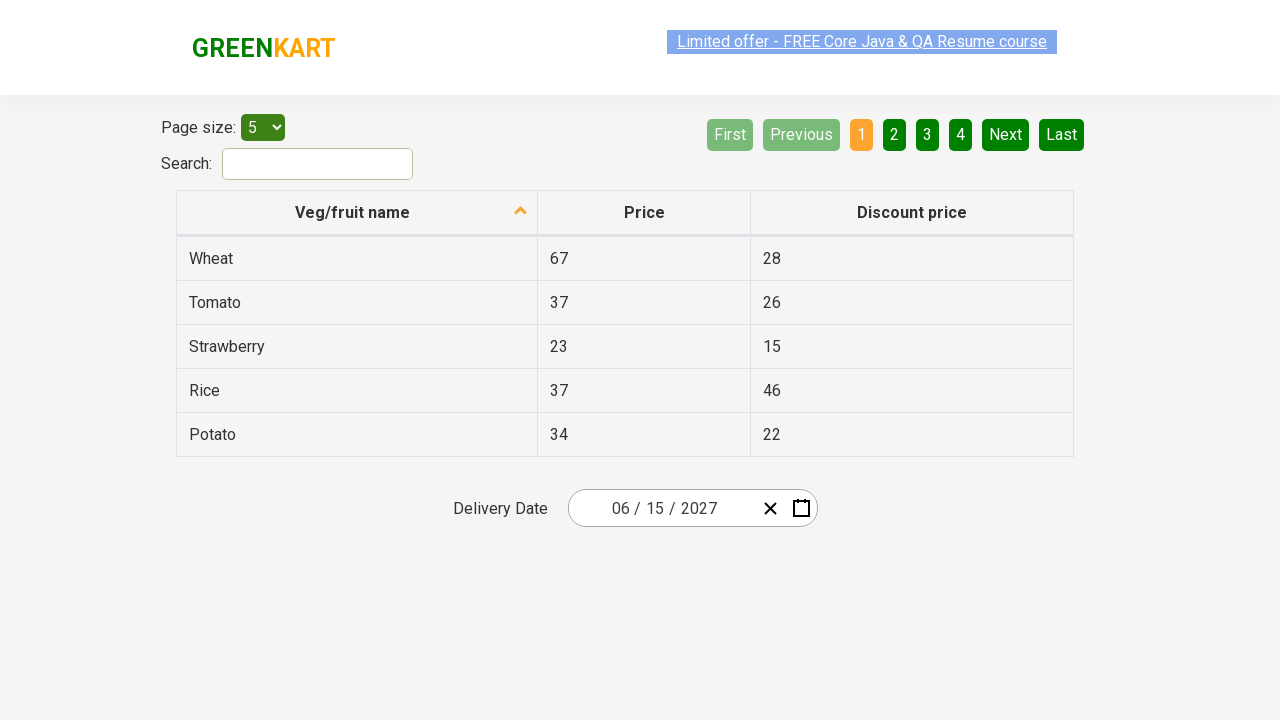

Retrieved all input elements to verify selected date values
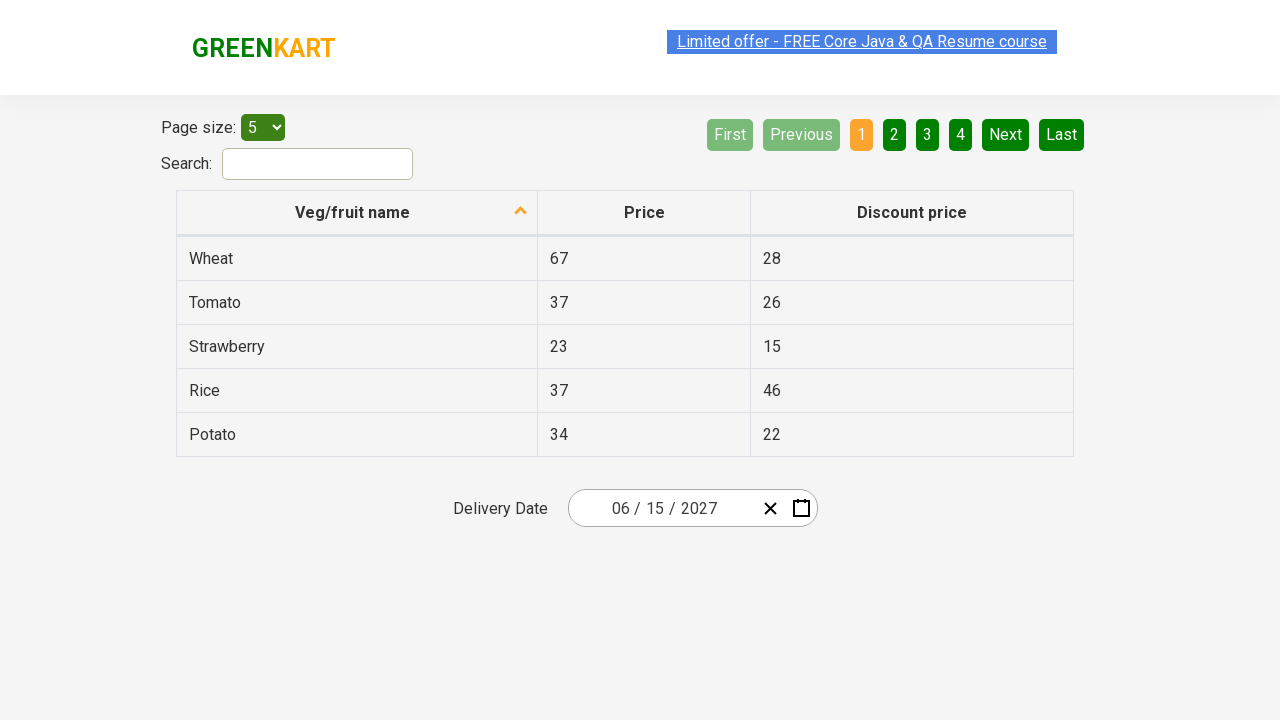

Verified input element 0: expected '6' matches actual '6'
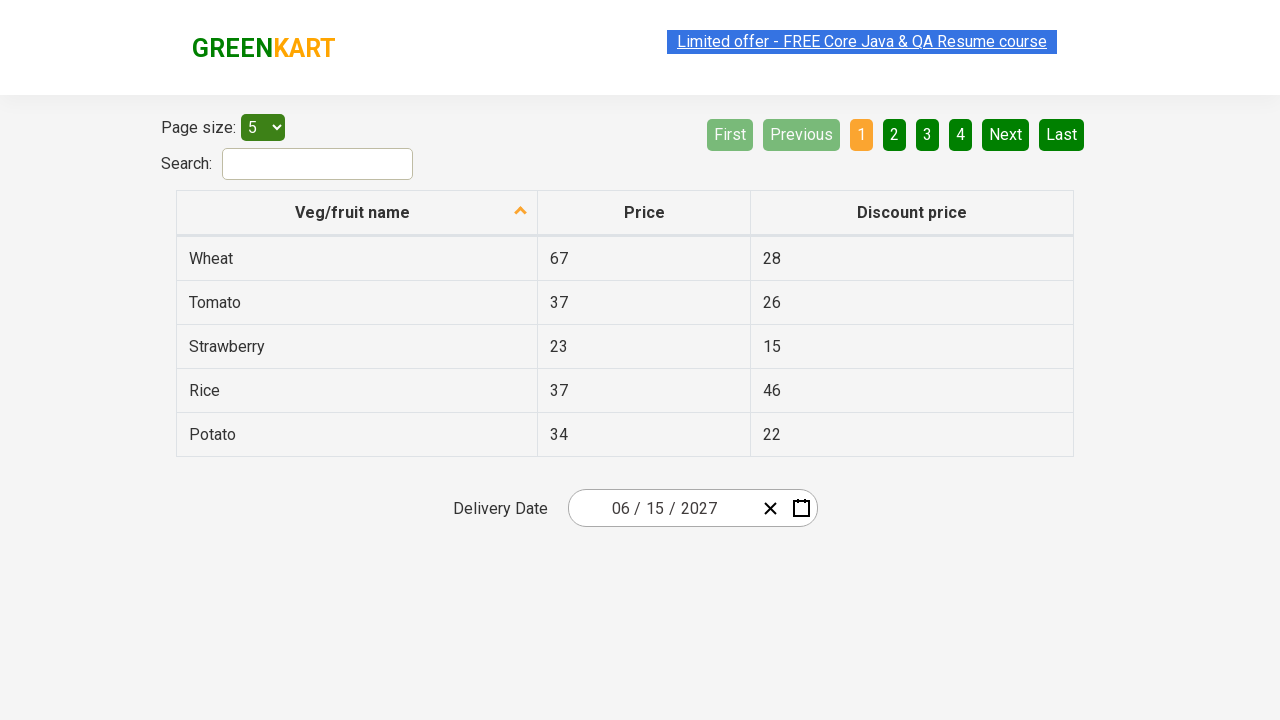

Verified input element 1: expected '15' matches actual '15'
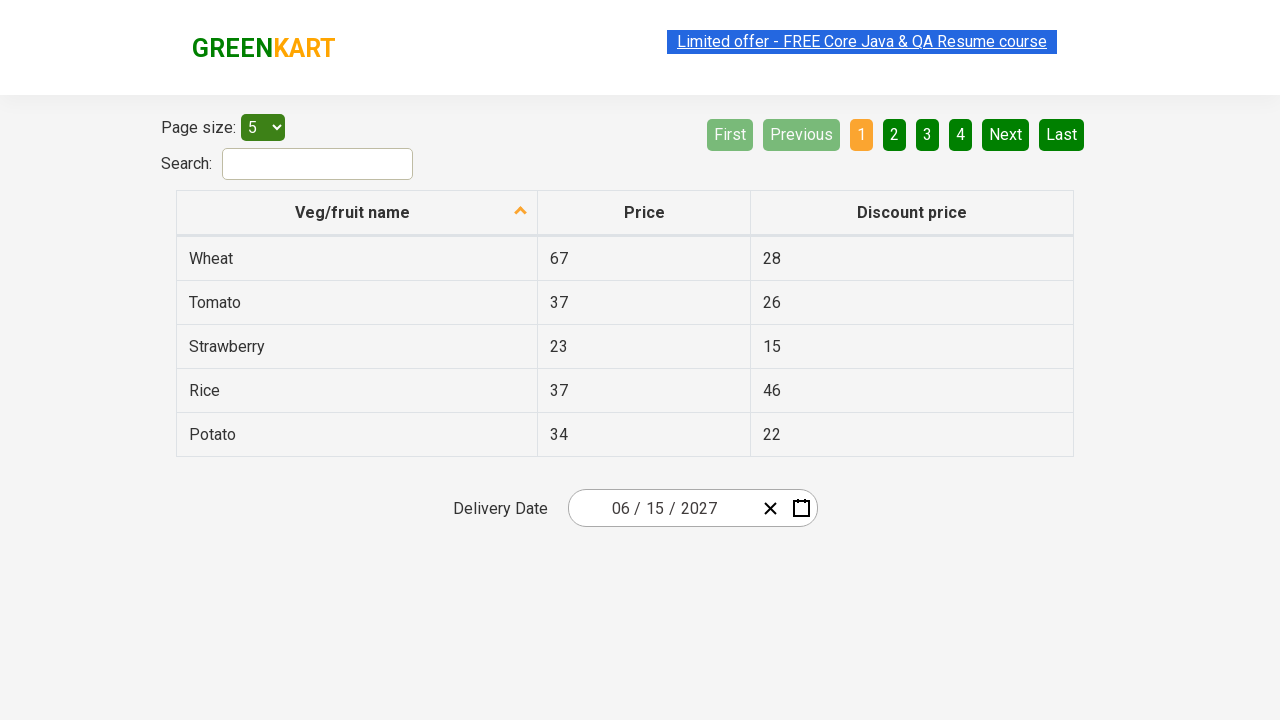

Verified input element 2: expected '2027' matches actual '2027'
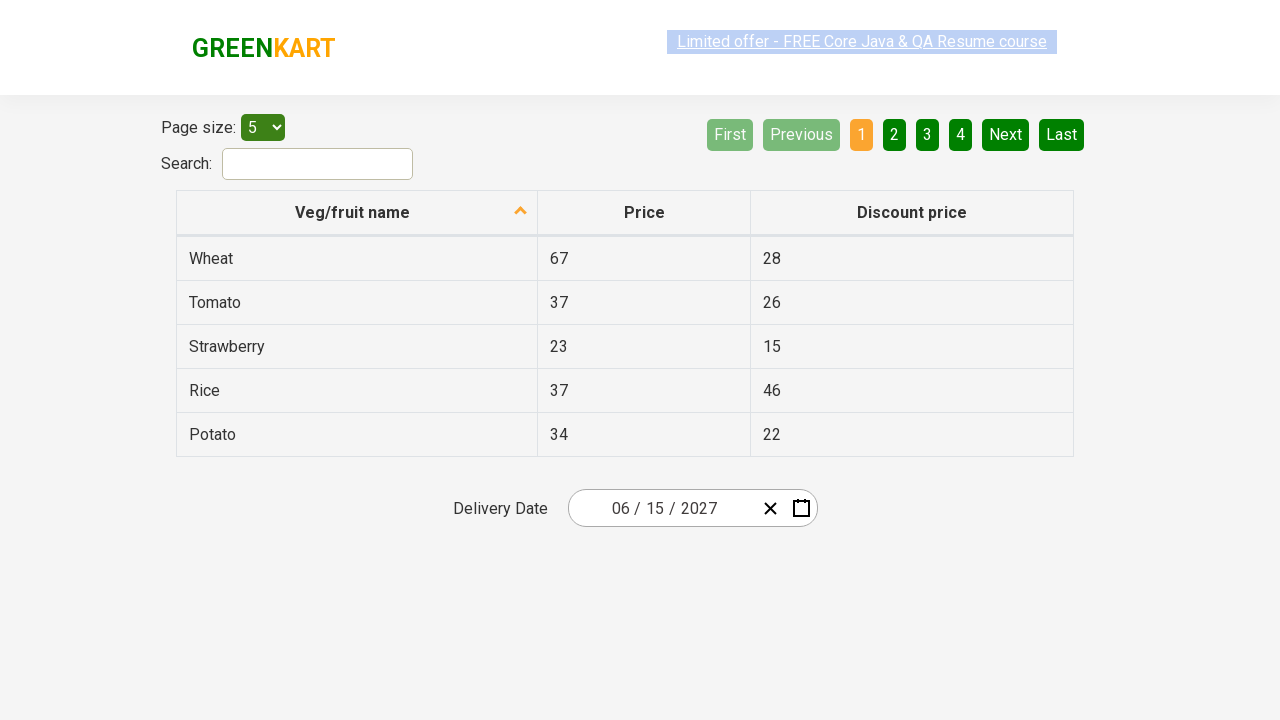

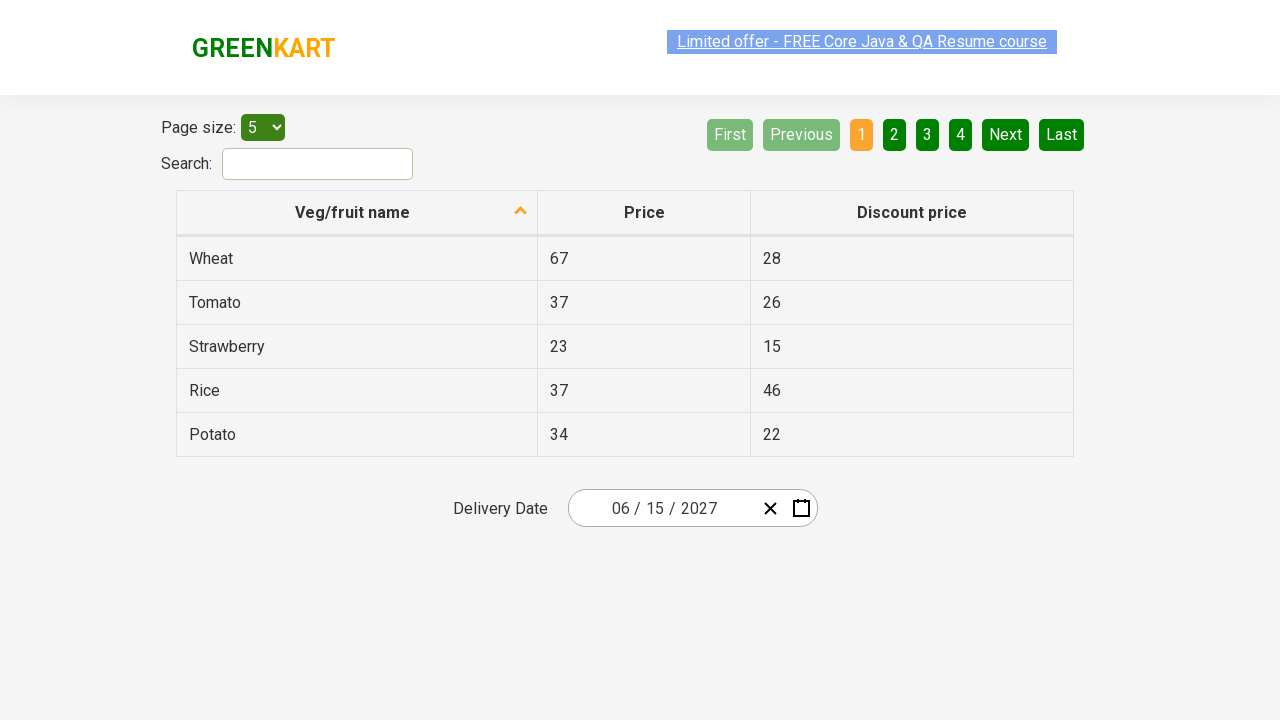